Navigates to josephward.tech, clicks on the "Tech Talks" link, and waits for network activity to complete using JavaScript monkey patching of XMLHttpRequest.

Starting URL: https://josephward.tech/

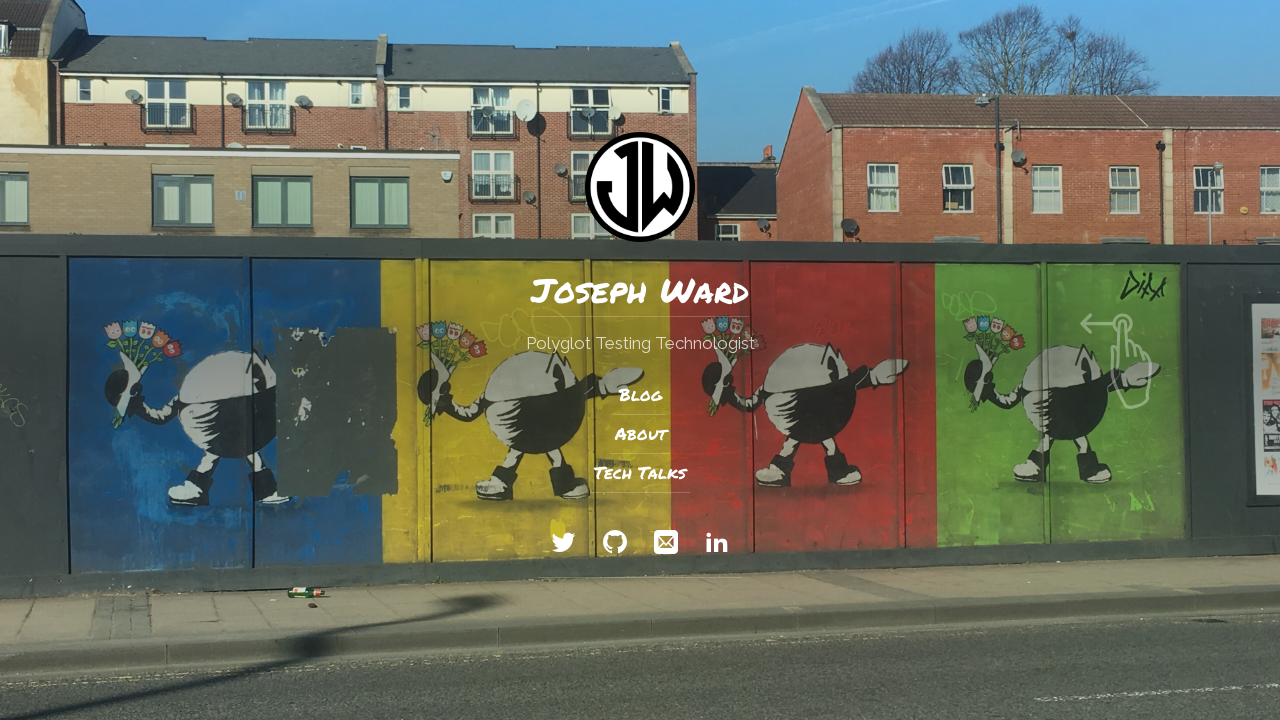

Navigated to josephward.tech and waited for DOM content to load
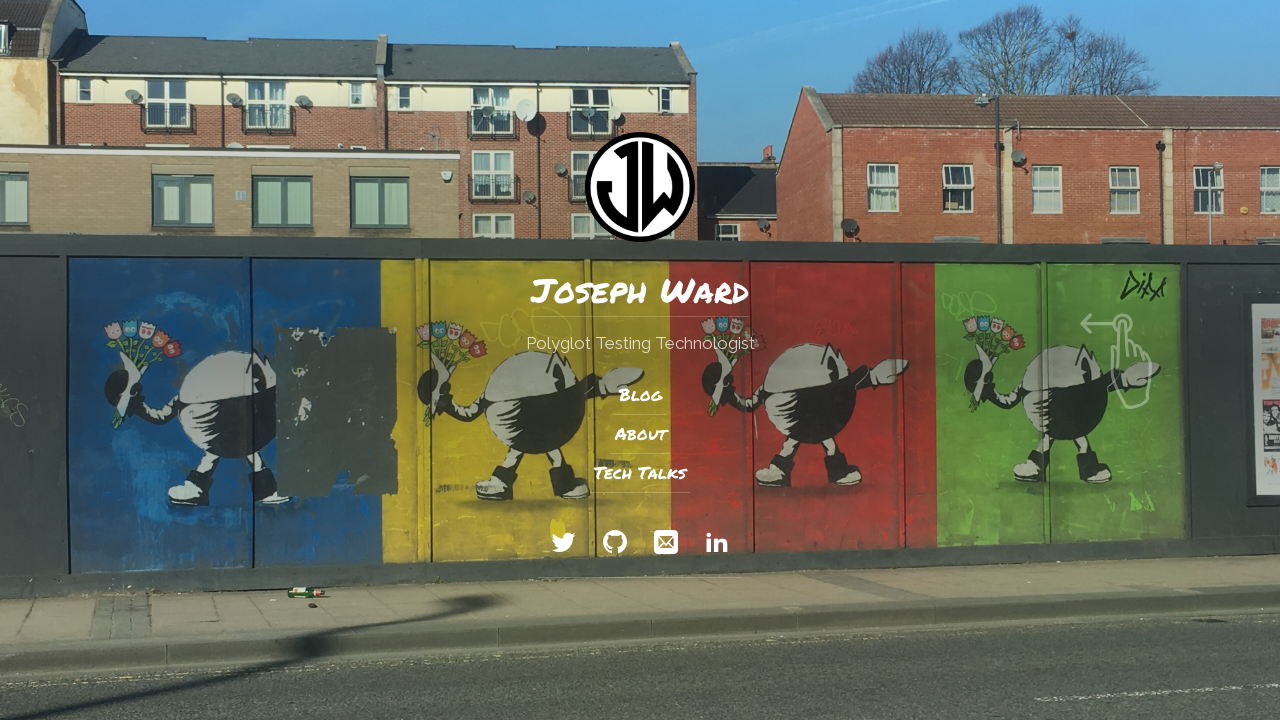

Clicked on the 'Tech Talks' link at (640, 474) on xpath=//*[contains(text(),'Tech Talks')]
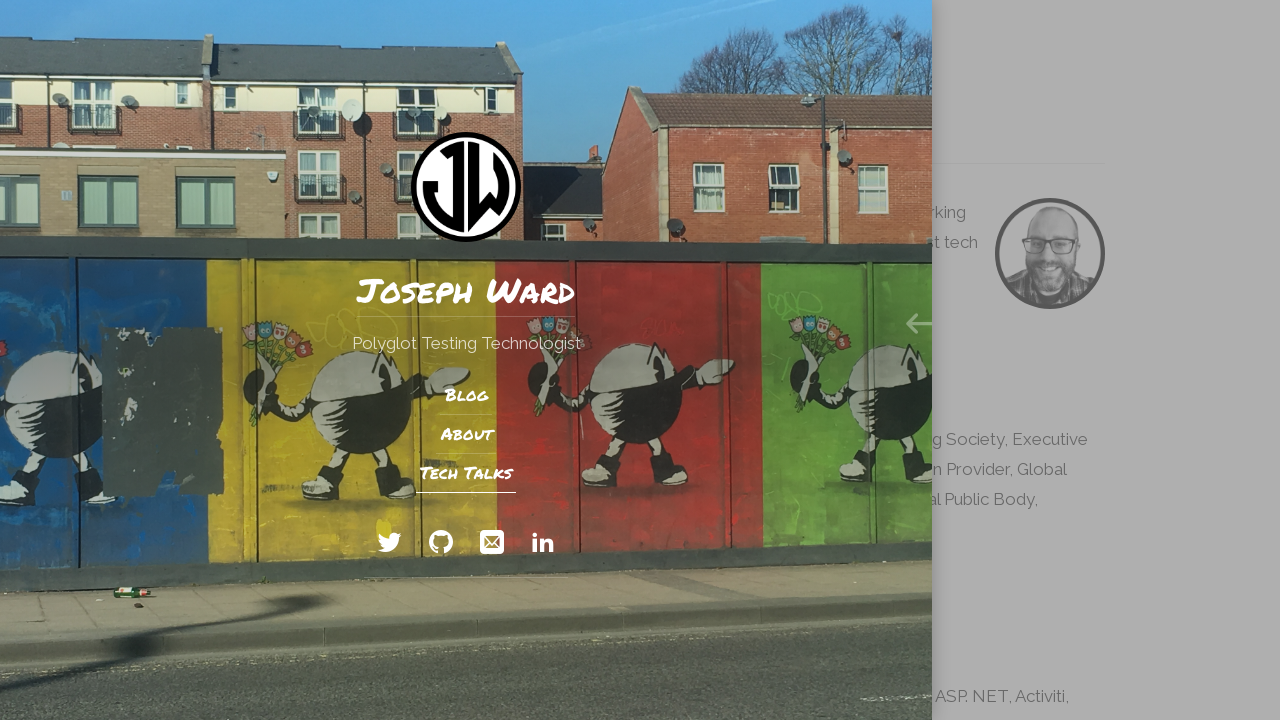

Waited for network activity to complete after clicking Tech Talks
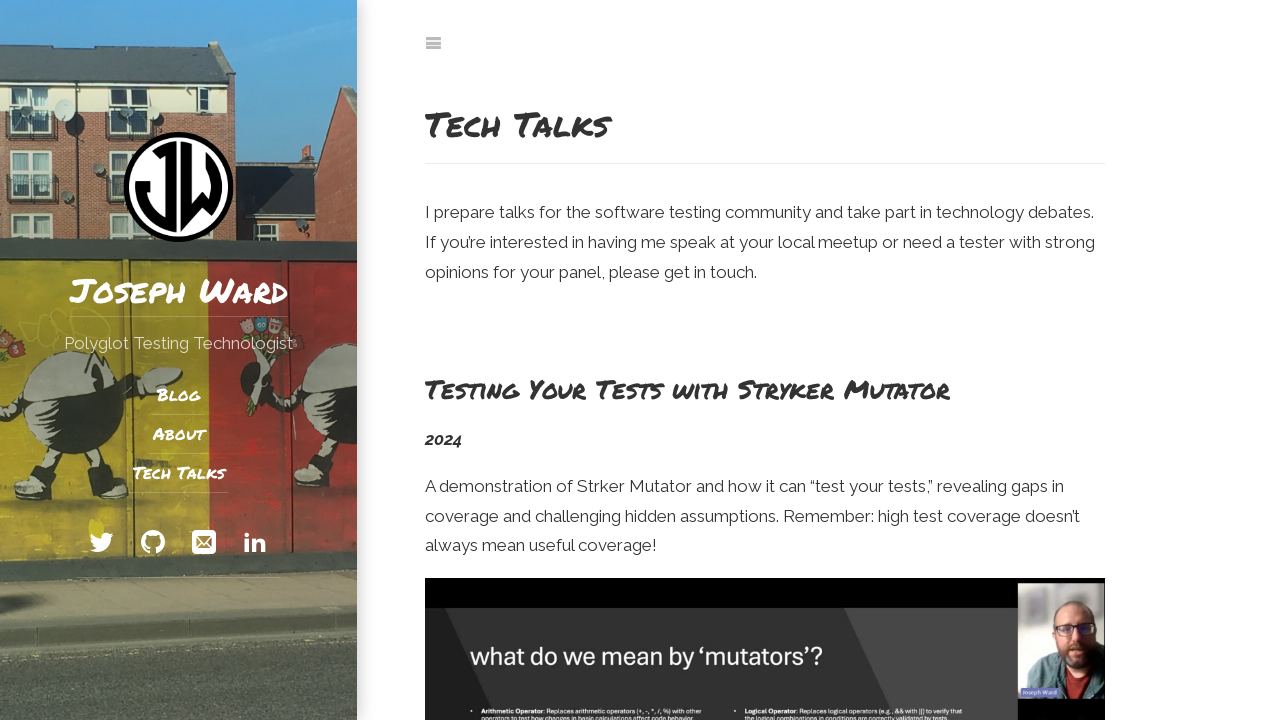

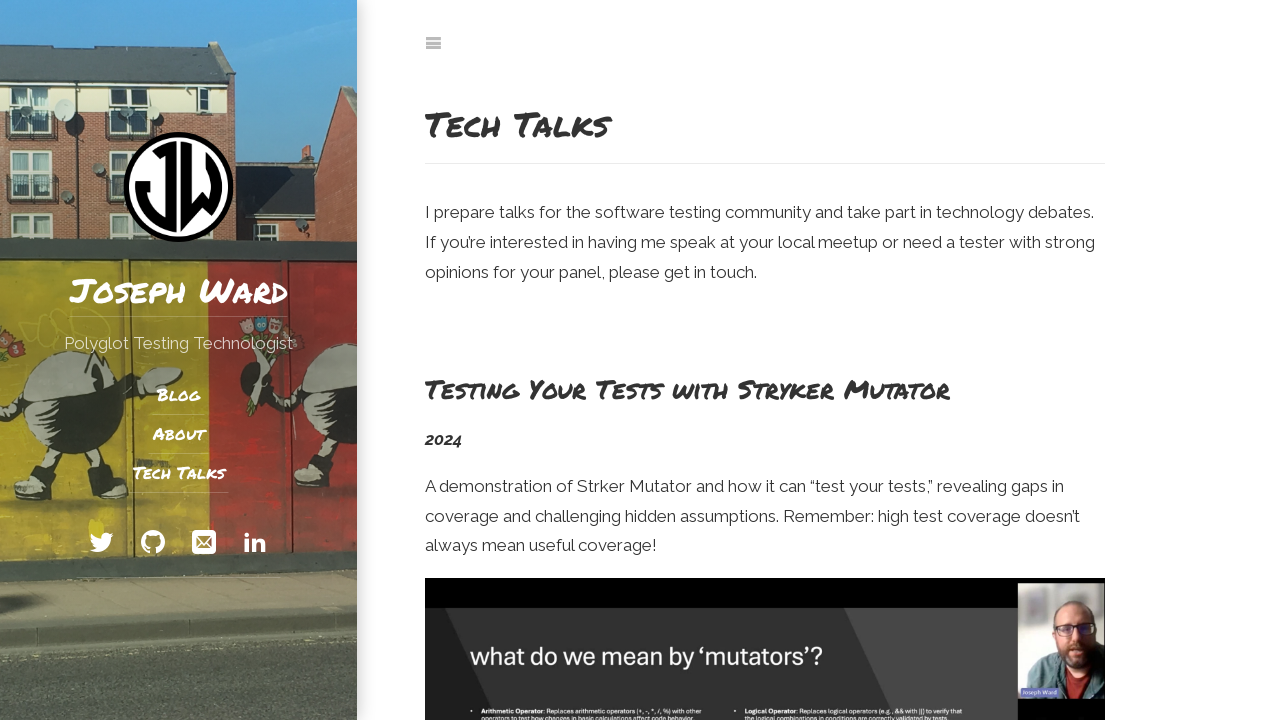